Tests a registration form by filling in all required fields (marked with asterisk) and submitting the form, then verifies successful registration message is displayed

Starting URL: http://suninjuly.github.io/registration1.html

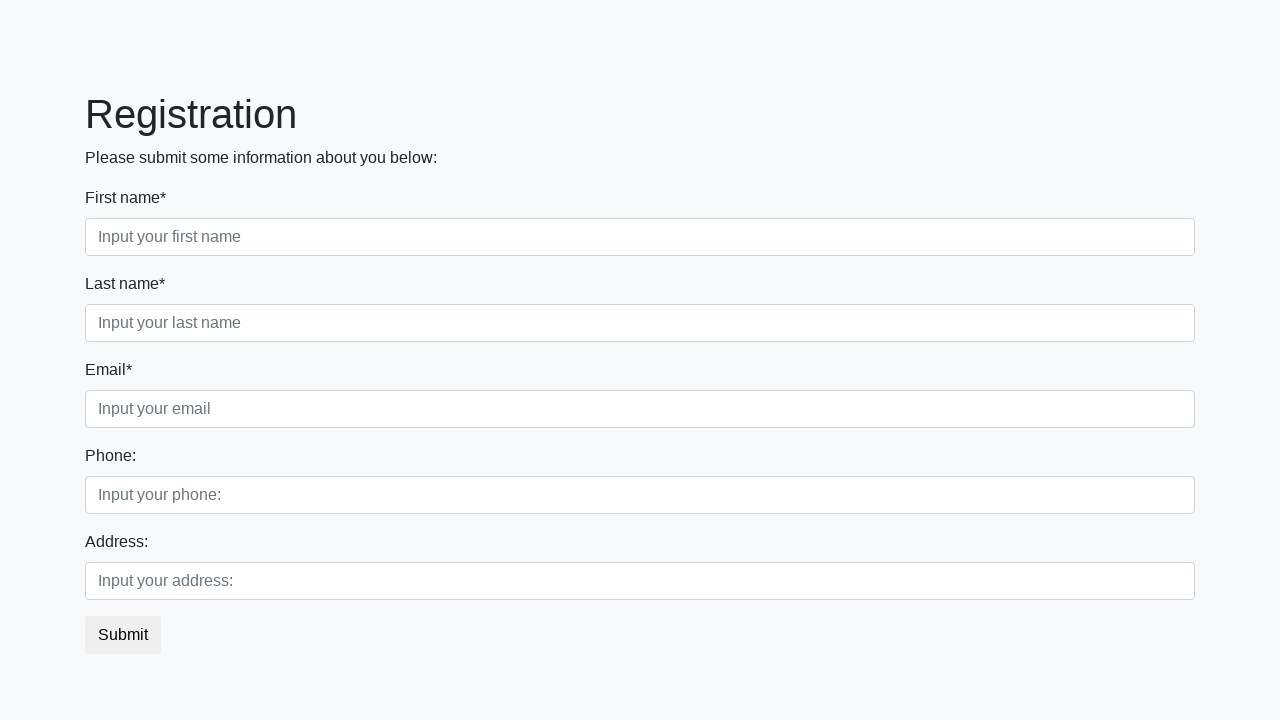

Retrieved all label elements from the registration form
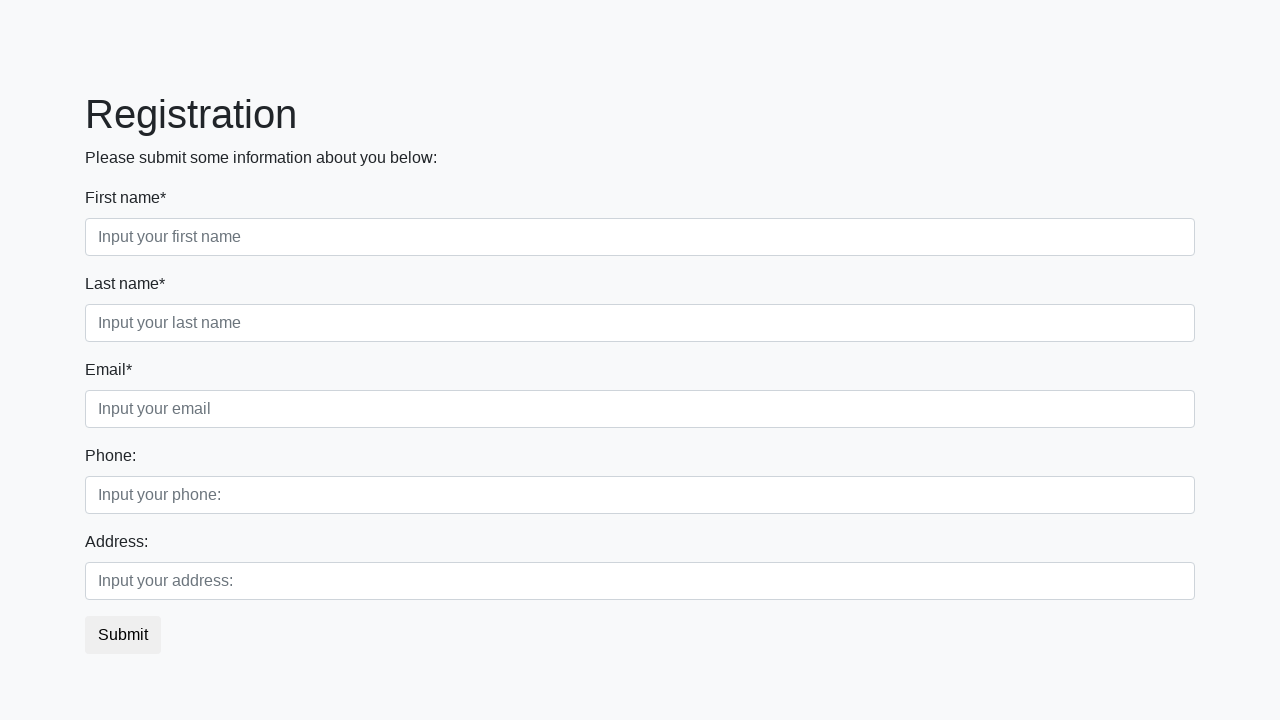

Retrieved all input elements from the registration form
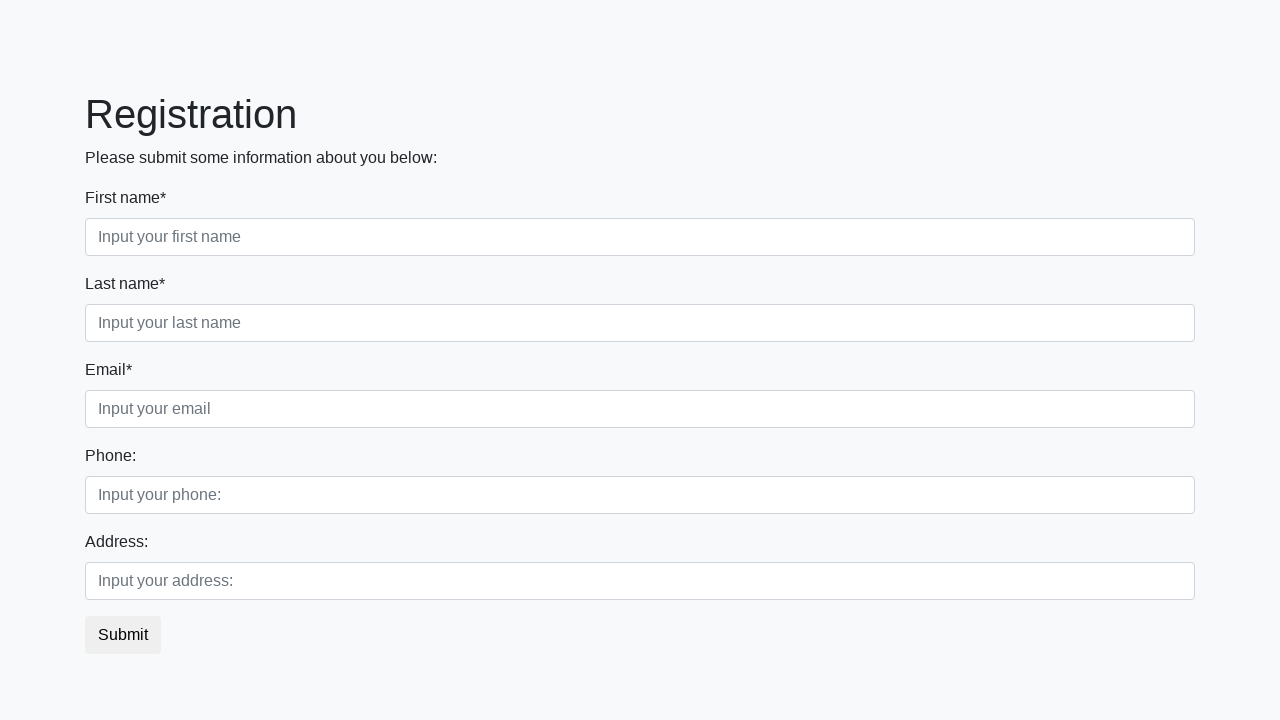

Filled required field 'First name*' with 'TestValue123' on input >> nth=0
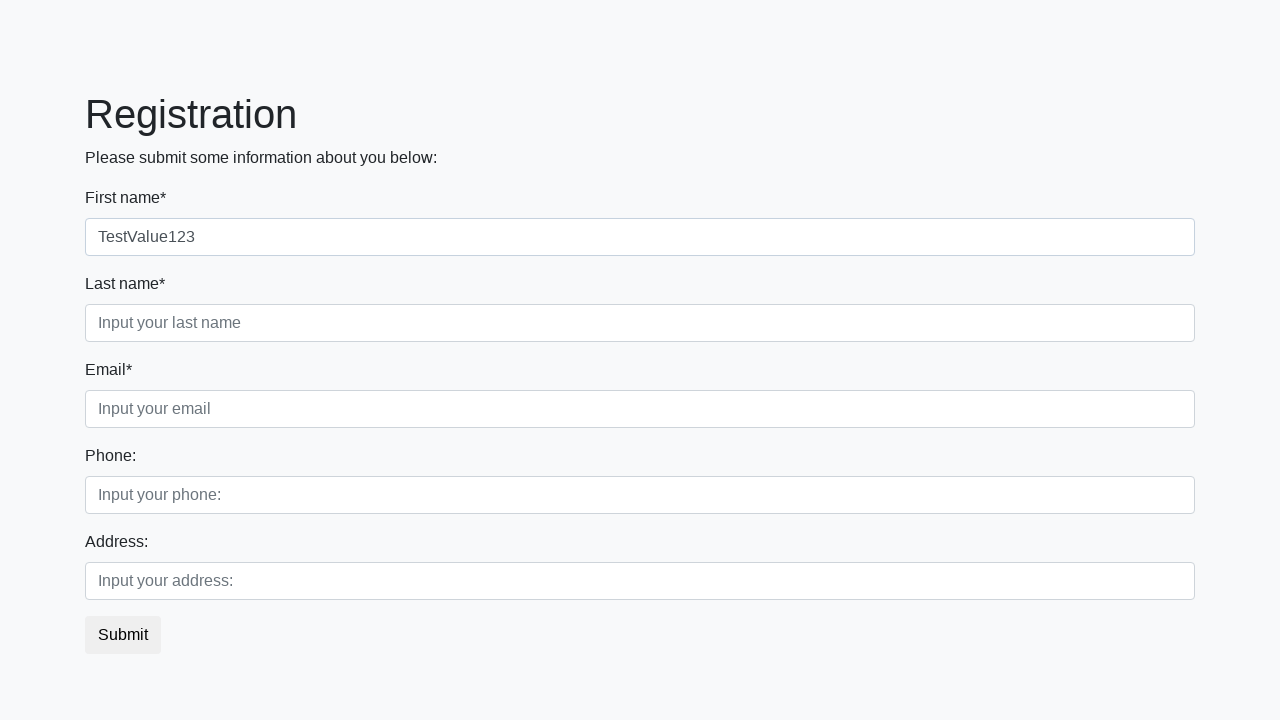

Filled required field 'Last name*' with 'TestValue123' on input >> nth=1
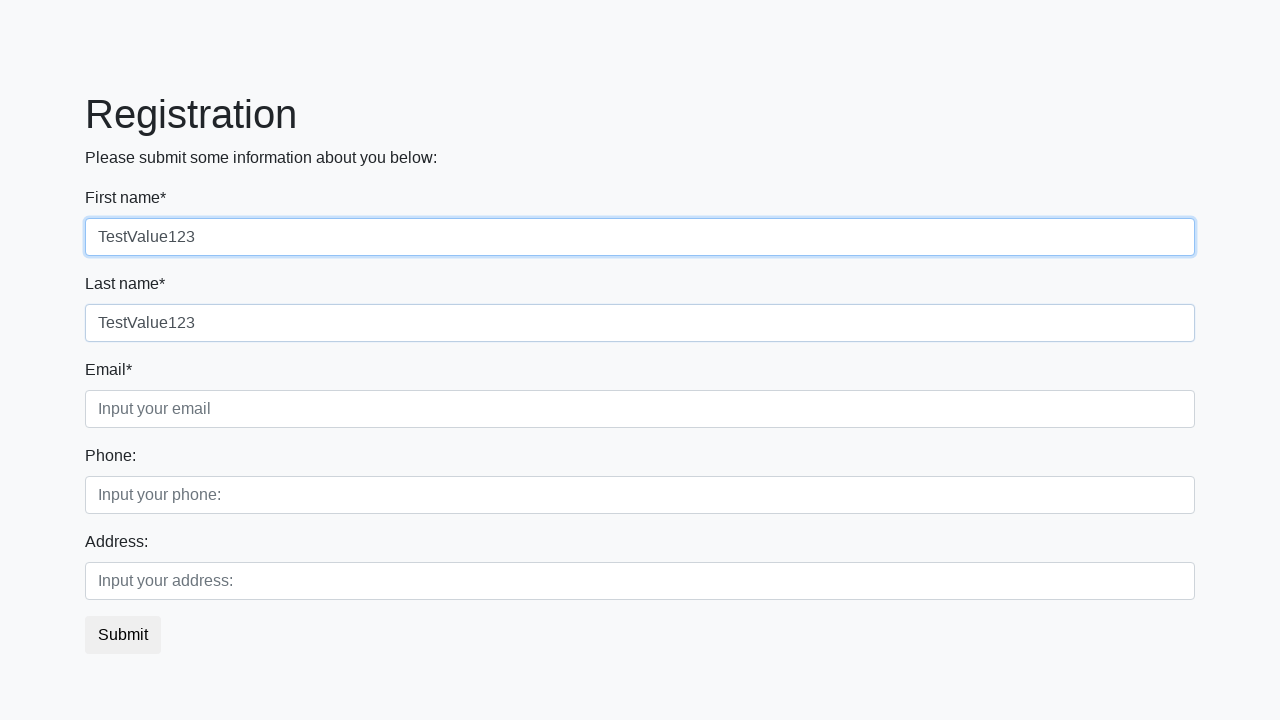

Filled required field 'Email*' with 'TestValue123' on input >> nth=2
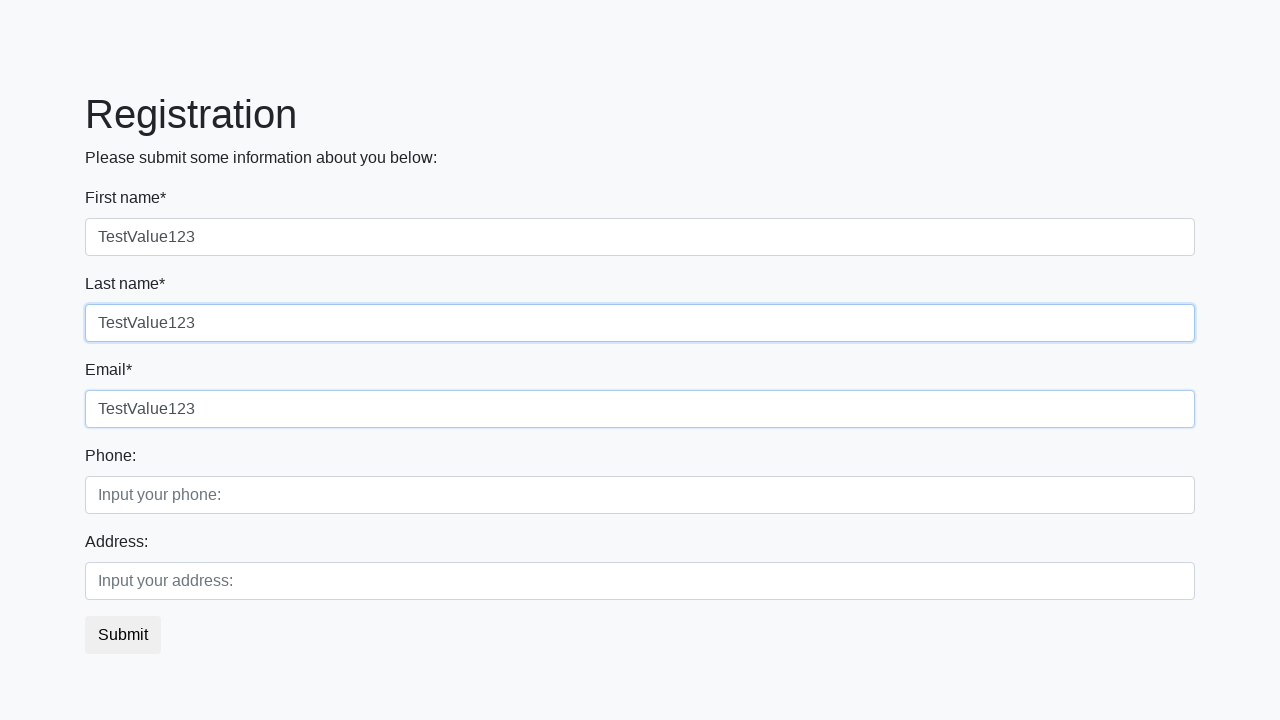

Clicked the registration form submit button at (123, 635) on button.btn
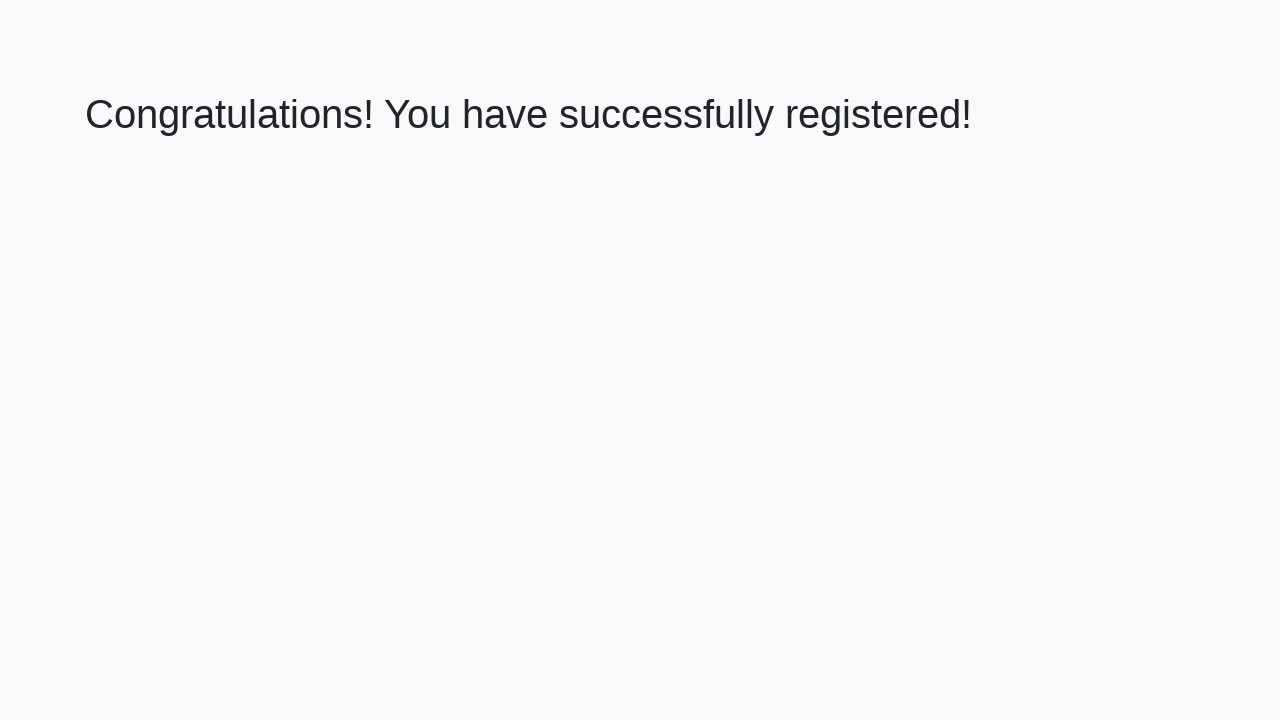

Success message header appeared after form submission
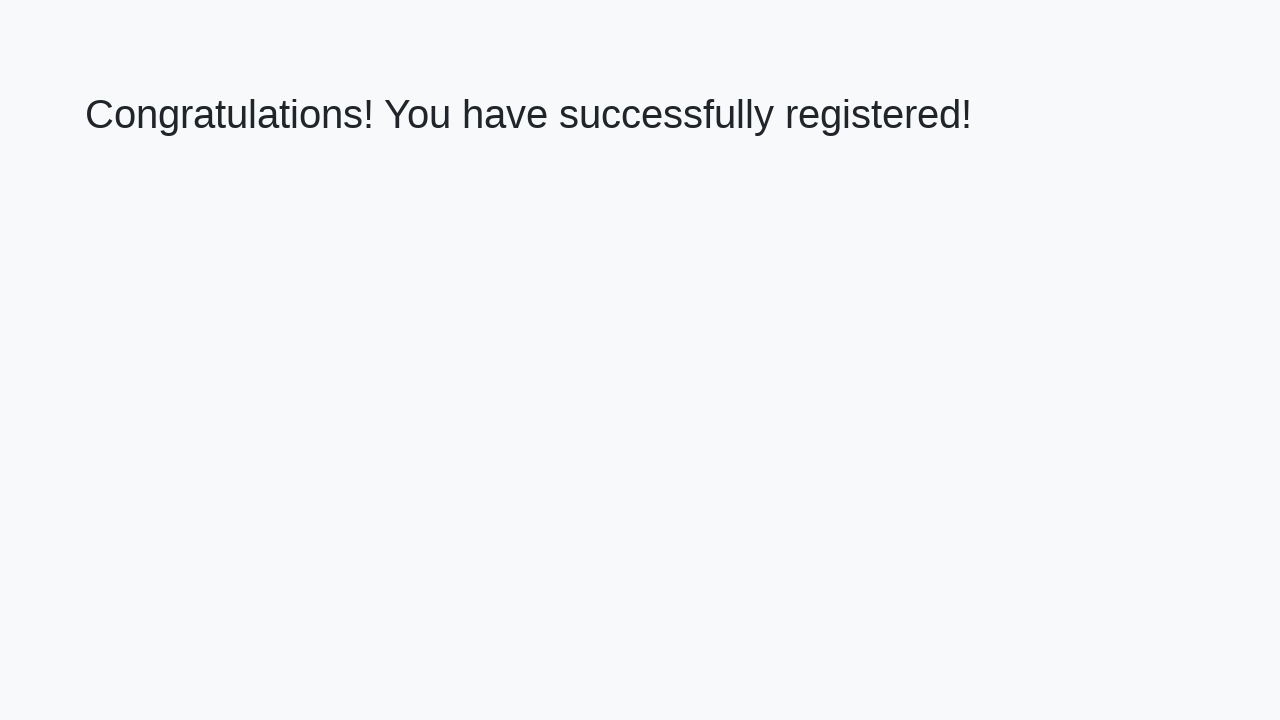

Retrieved success message text: 'Congratulations! You have successfully registered!'
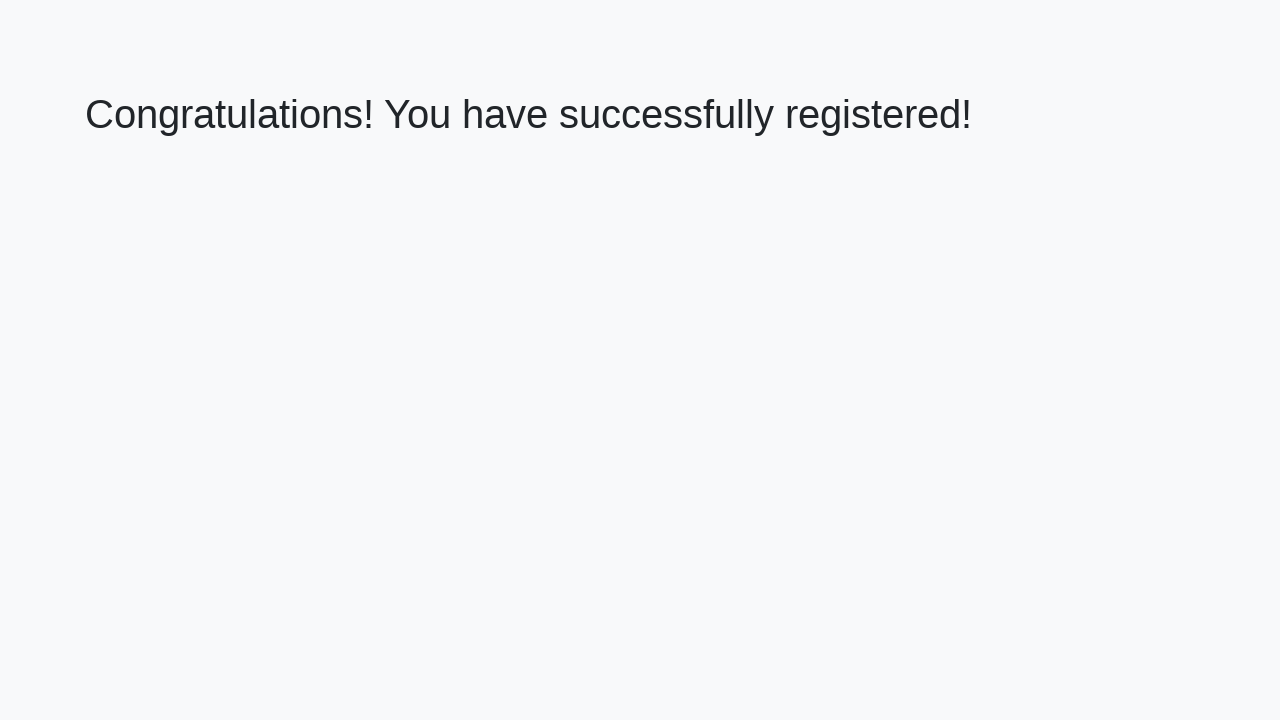

Verified that the success message matches expected text
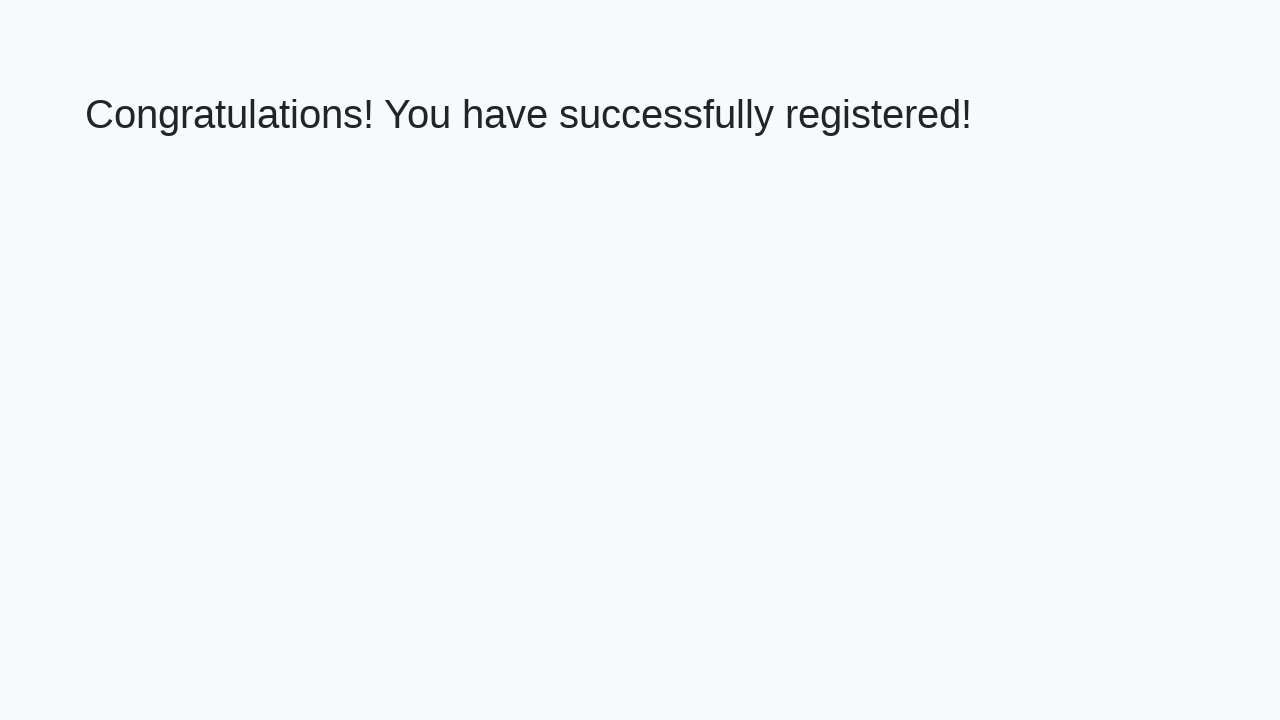

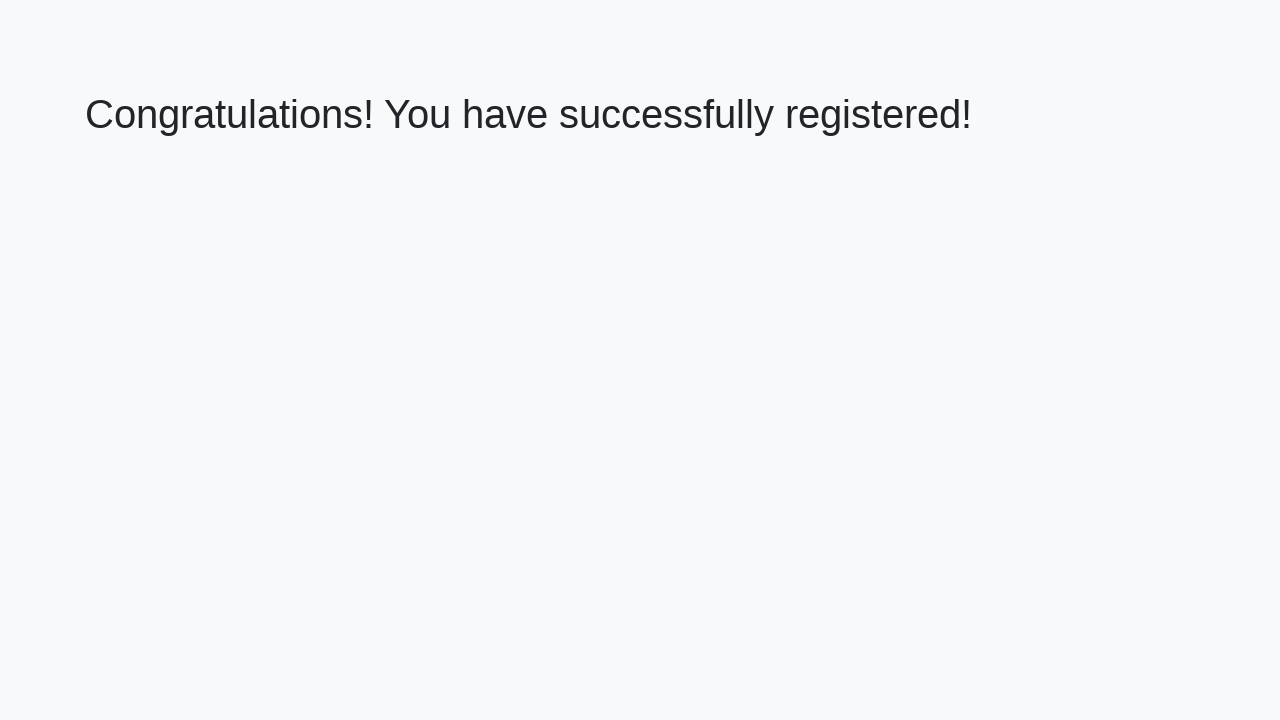